Tests that an error message appears when submitting with empty first name field

Starting URL: https://www.myrapname.com

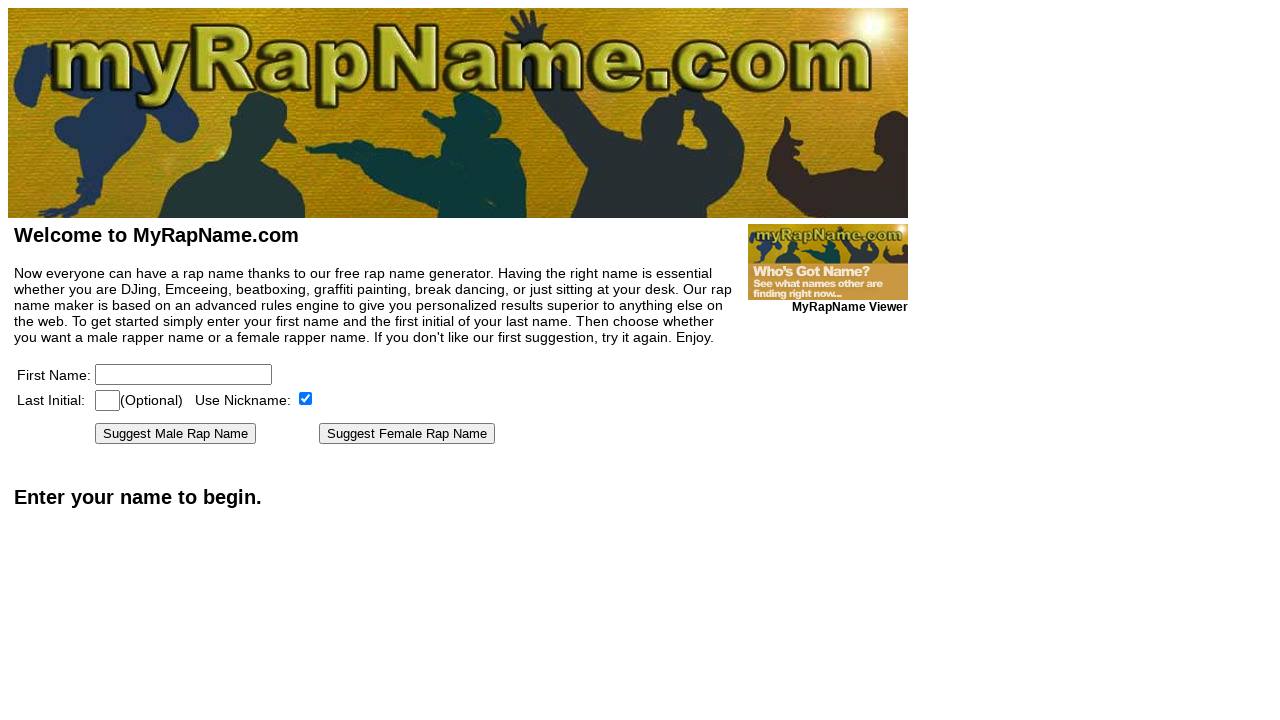

Waited for page to load with networkidle state
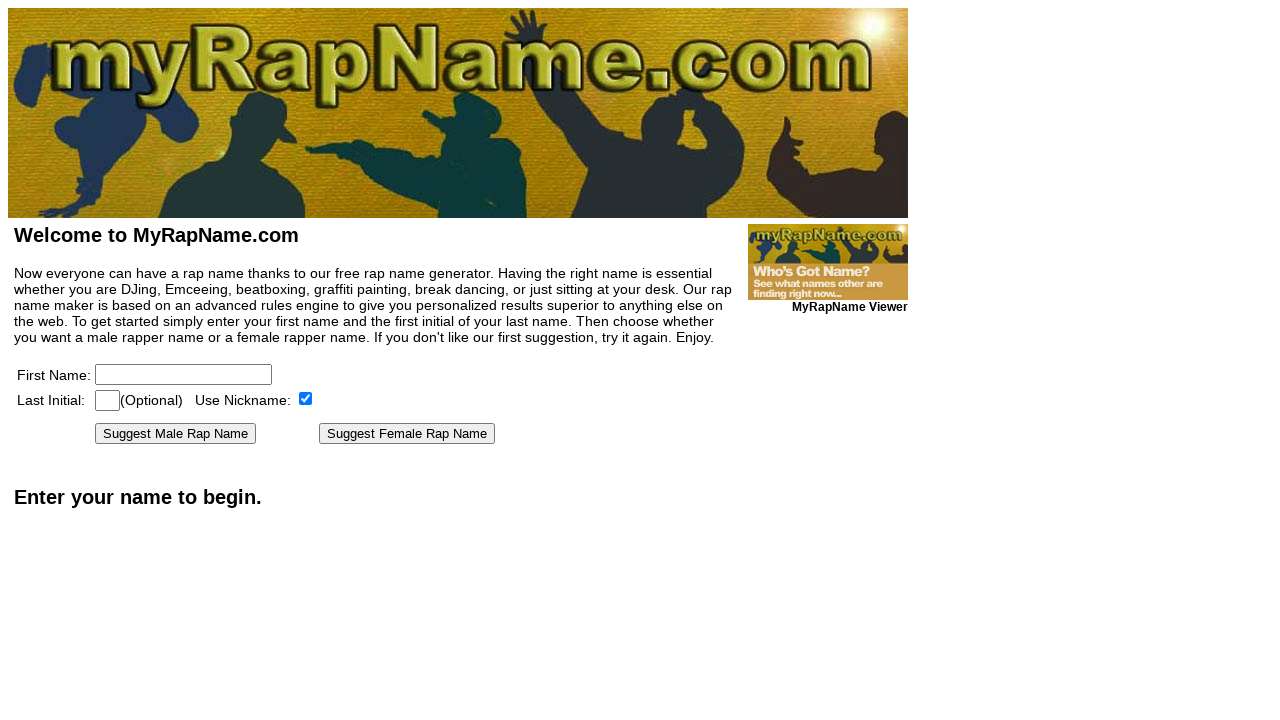

Filled last initial field with 'M' on [name=lastinitial]
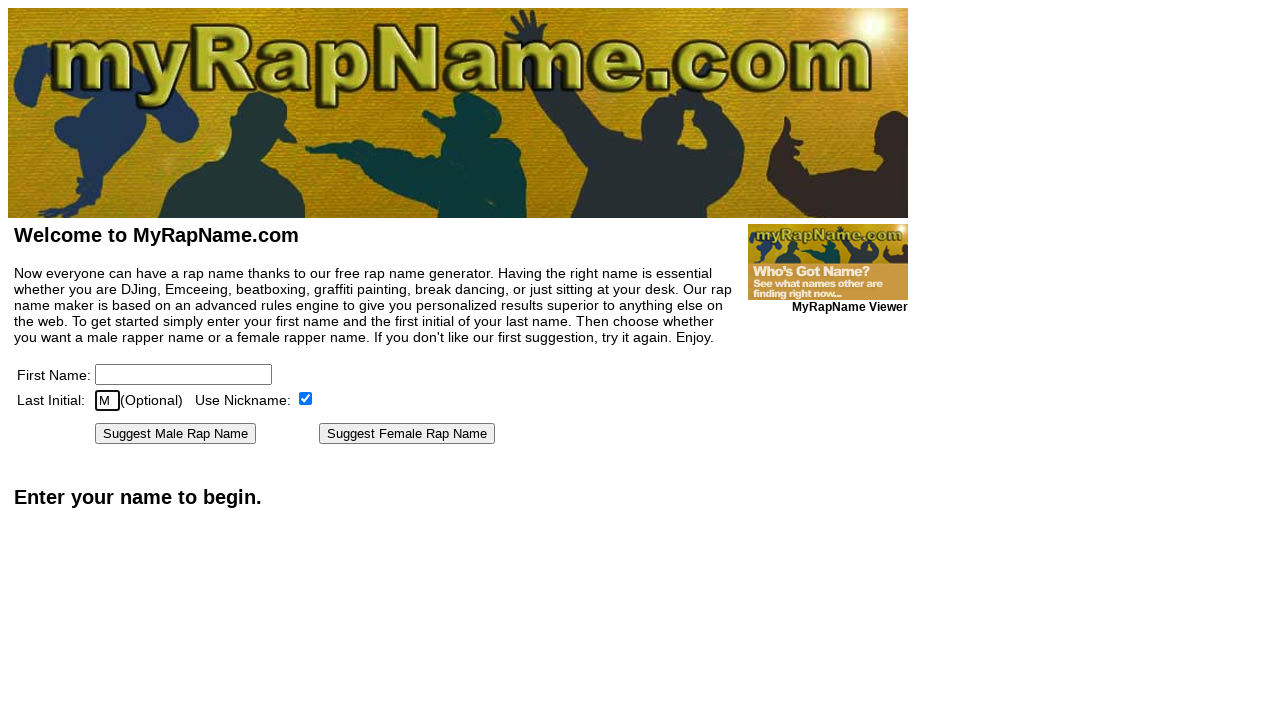

Clicked 'Suggest Male Rap Name' button with empty first name at (176, 434) on text=Suggest Male Rap Name
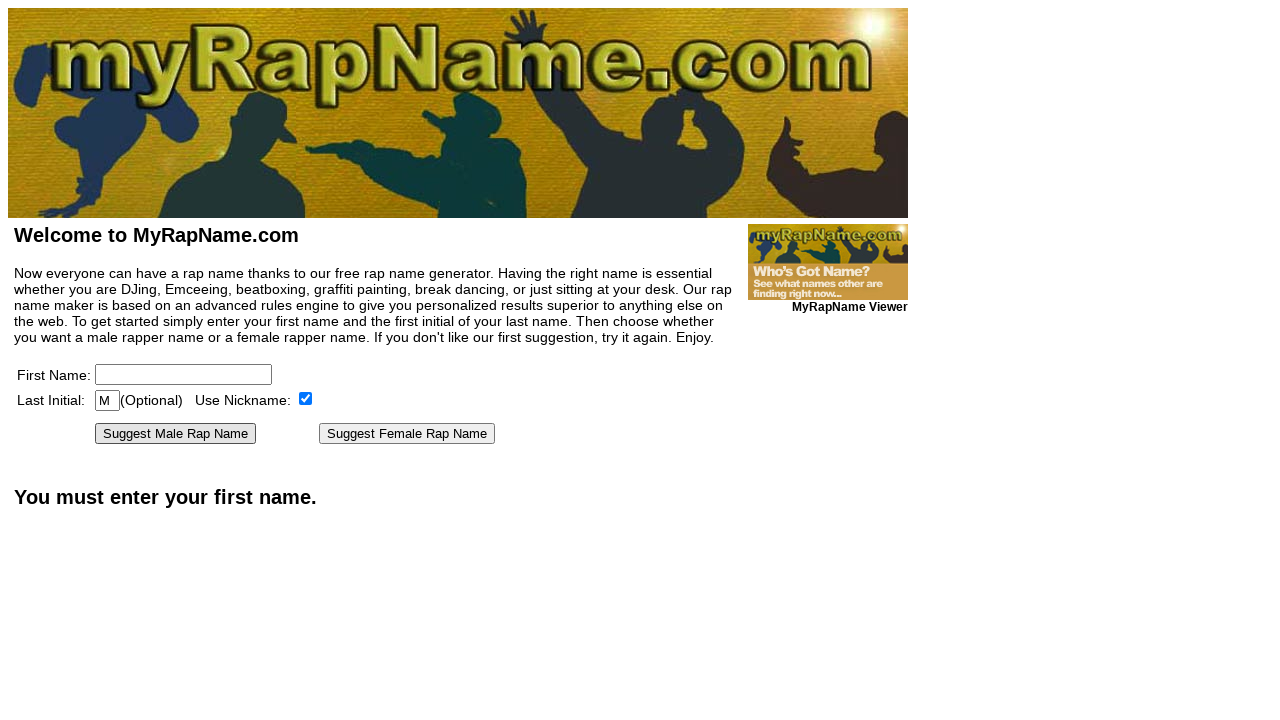

Error message 'You must enter your first name' appeared
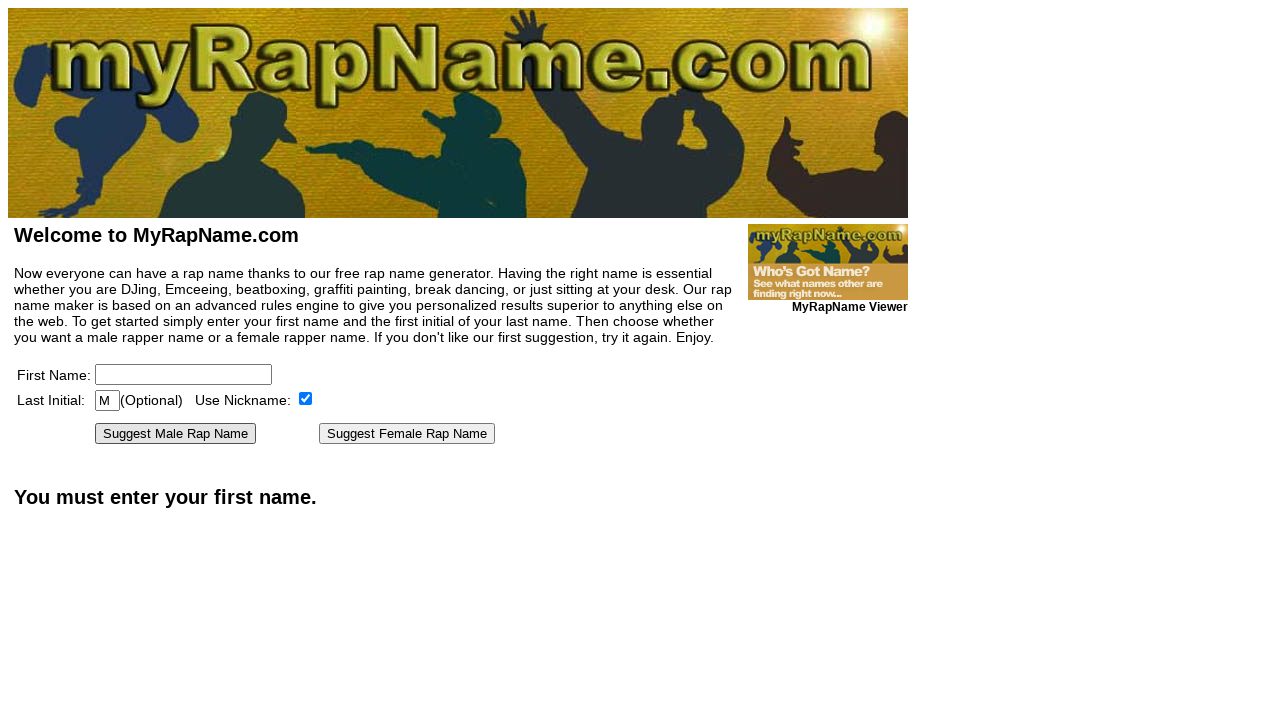

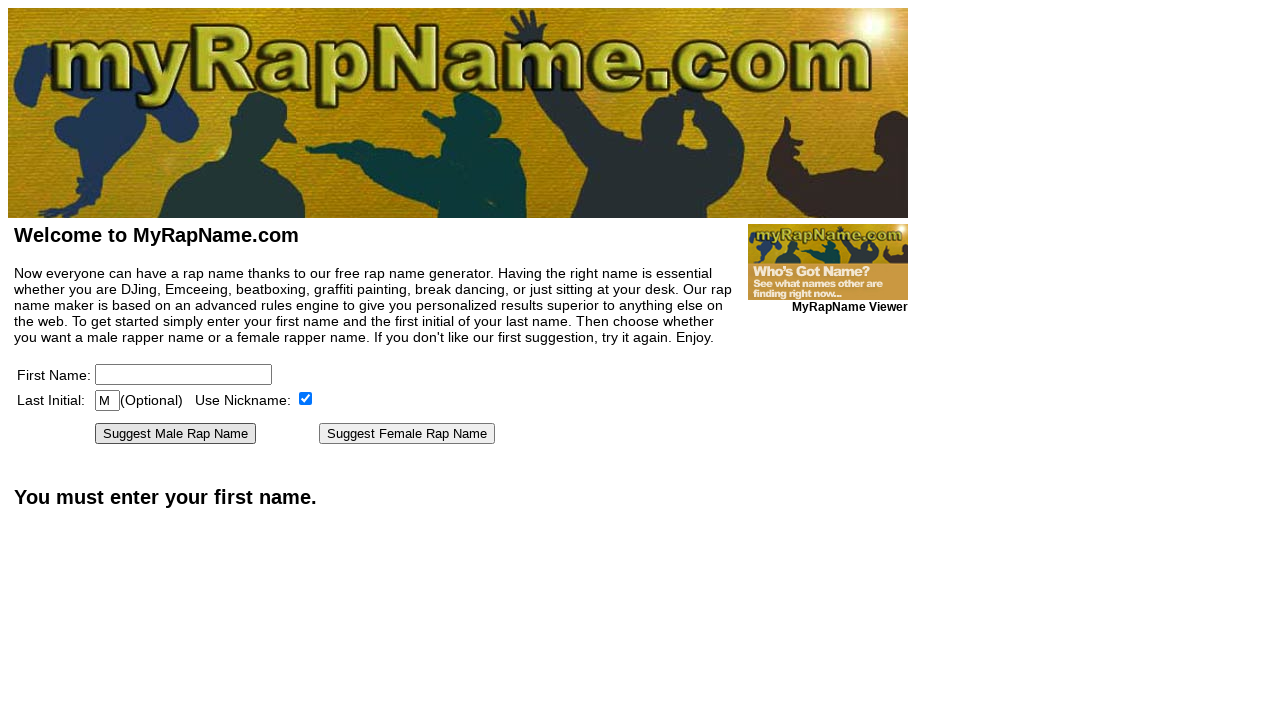